Tests nested frames by navigating to the frames page and accessing nested frames

Starting URL: https://the-internet.herokuapp.com/

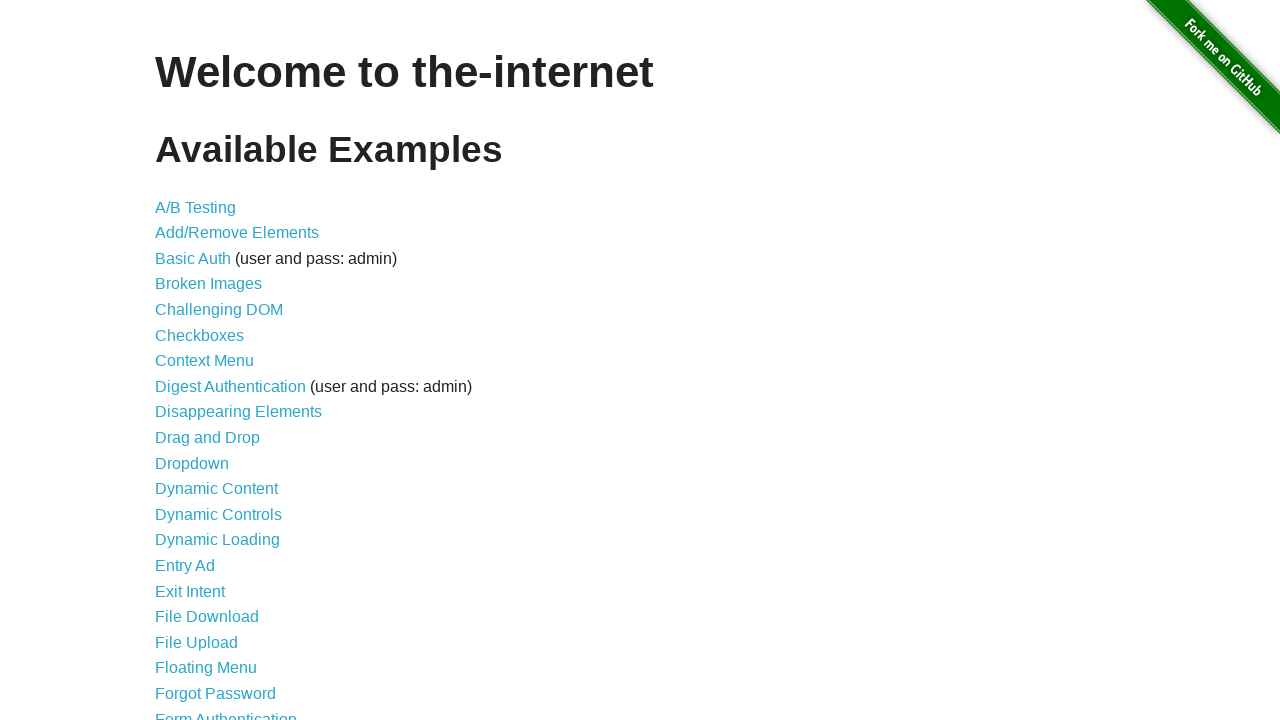

Clicked on Frames link at (182, 361) on text=Frames
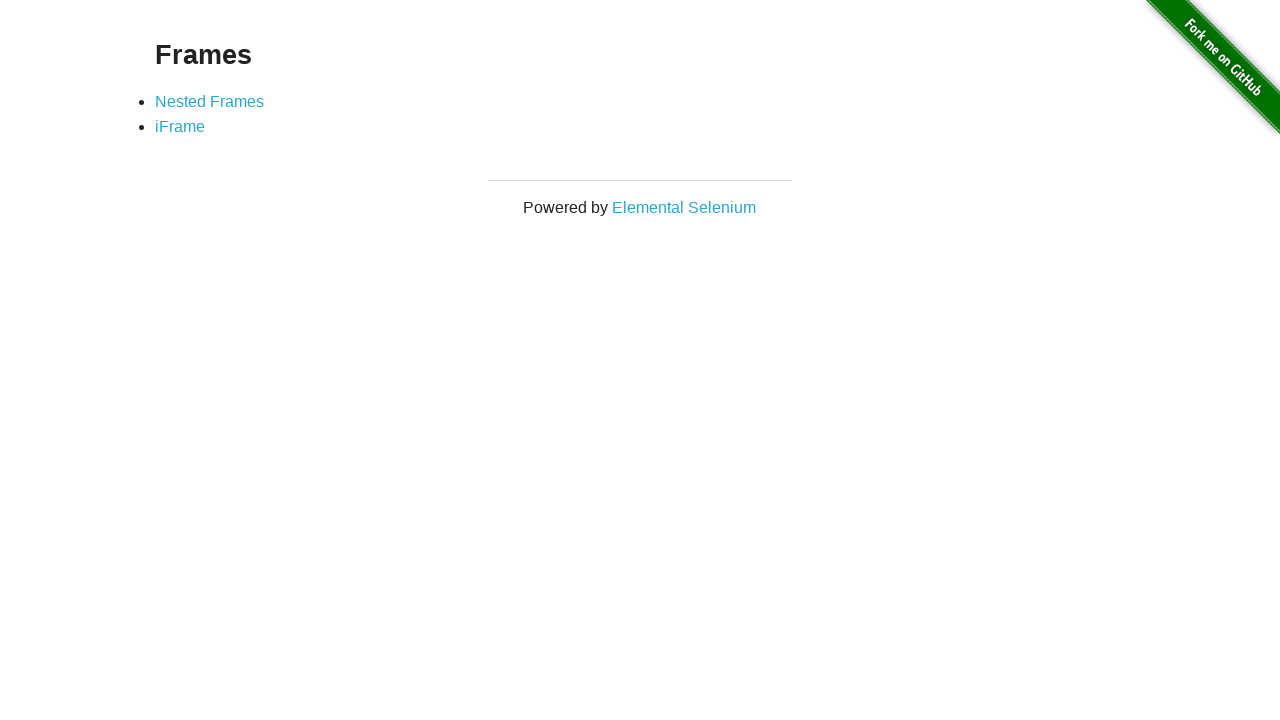

Clicked on Nested Frames link at (210, 101) on text=Nested Frames
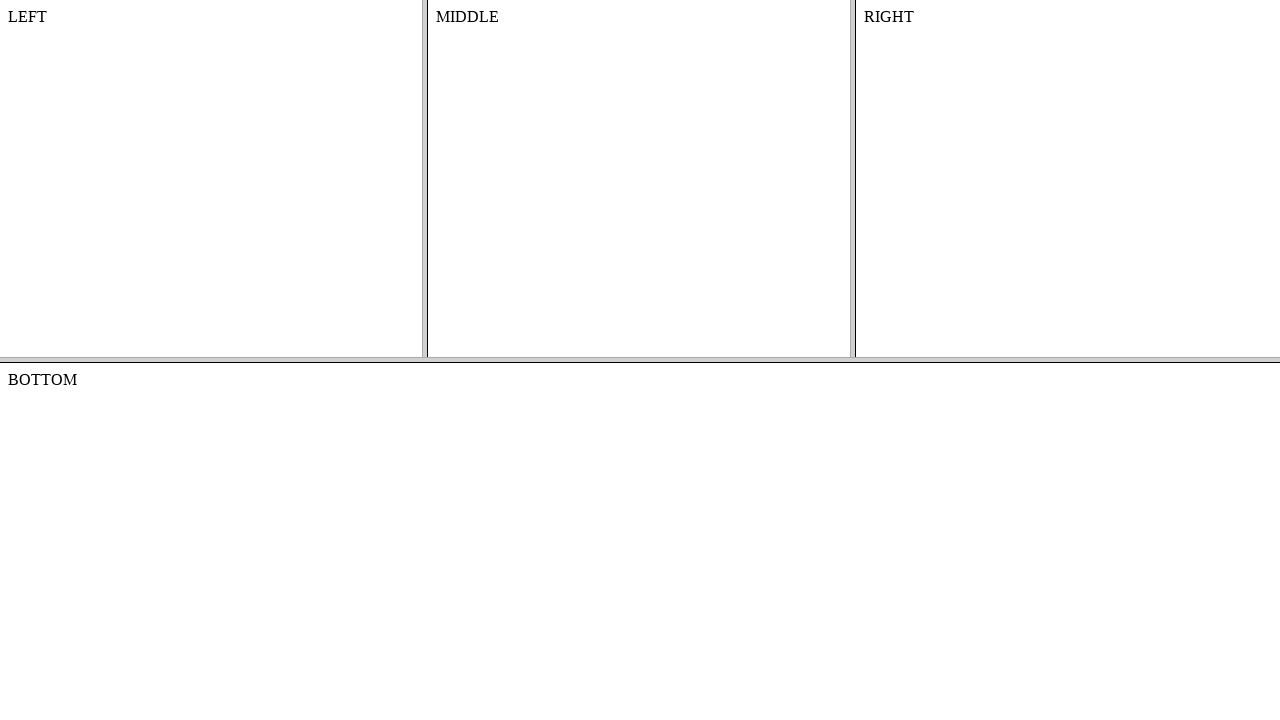

Nested frames loaded successfully
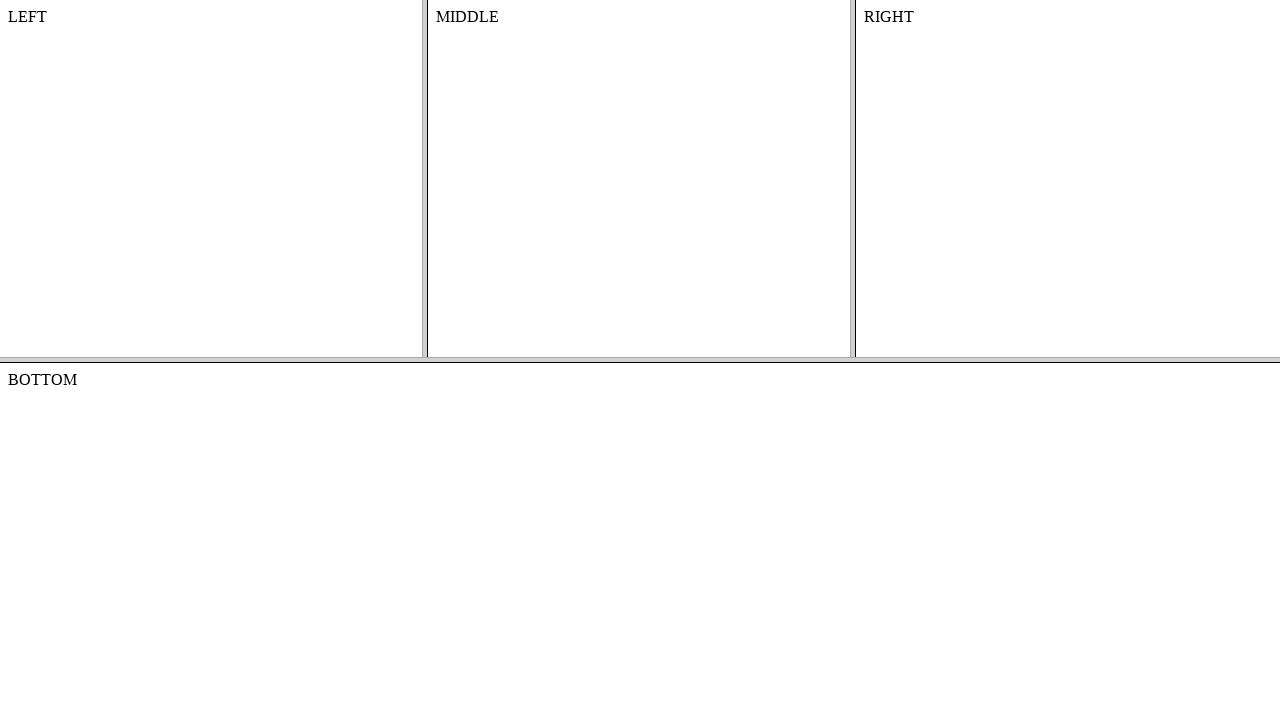

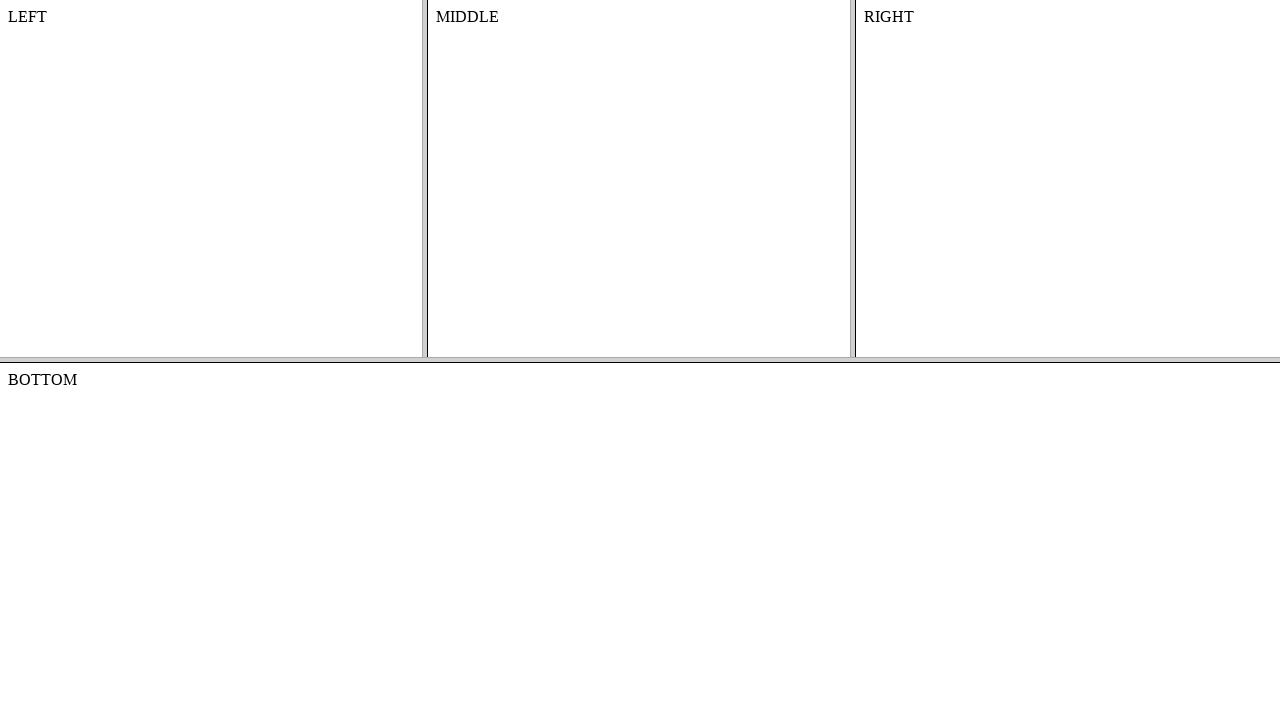